Tests autocomplete functionality by typing "Apple" in the input field and clicking on the suggestion that appears

Starting URL: https://jqueryui.com/autocomplete/

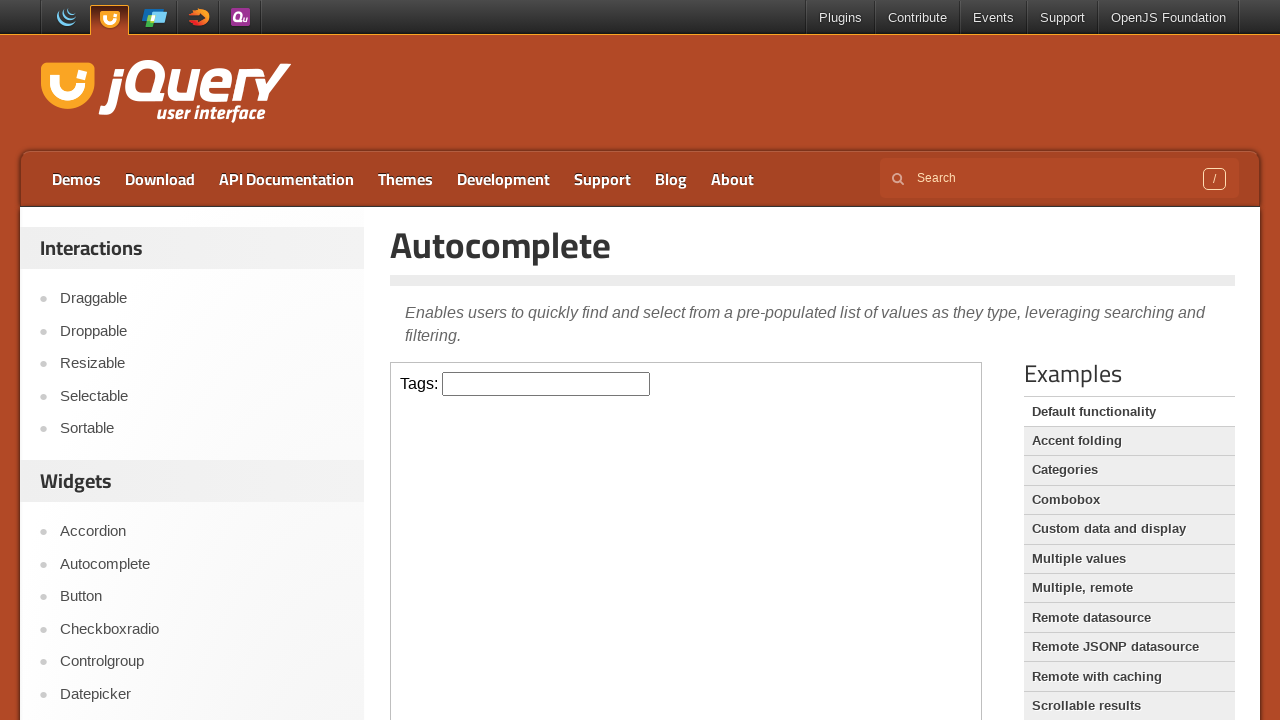

Located and accessed the iframe containing the autocomplete demo
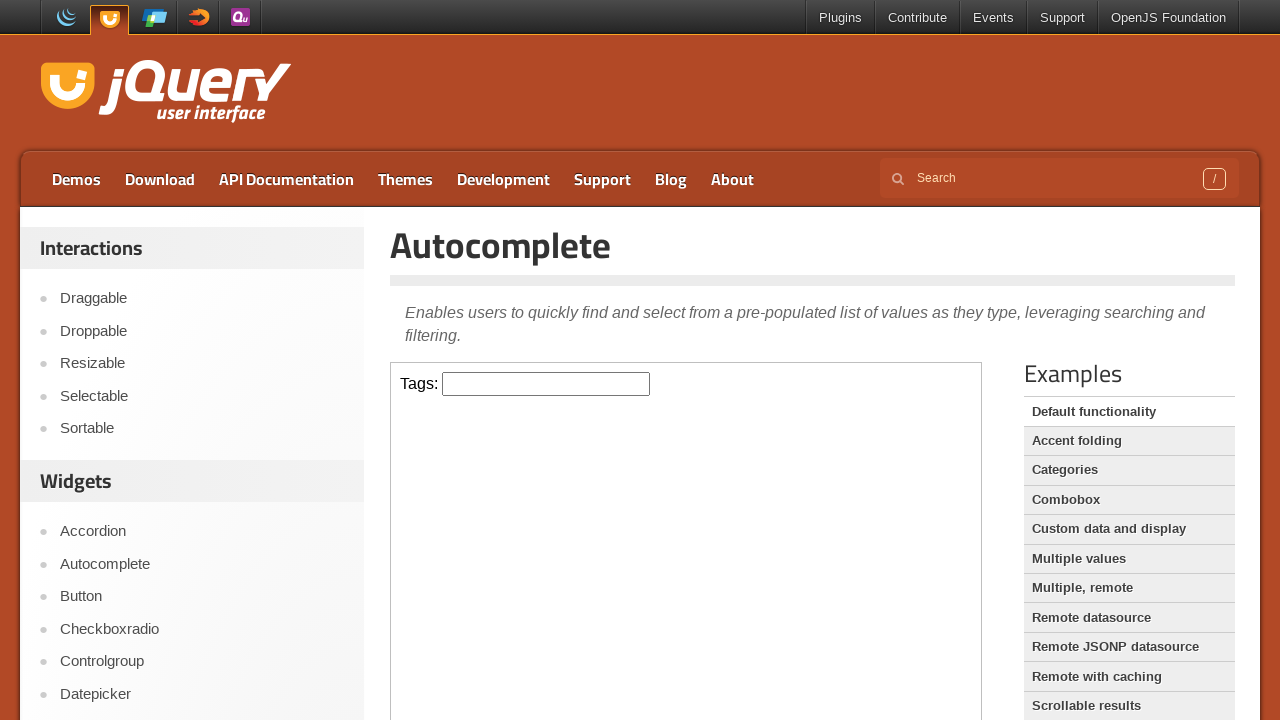

Typed 'Apple' in the autocomplete input field on iframe >> nth=0 >> internal:control=enter-frame >> #tags
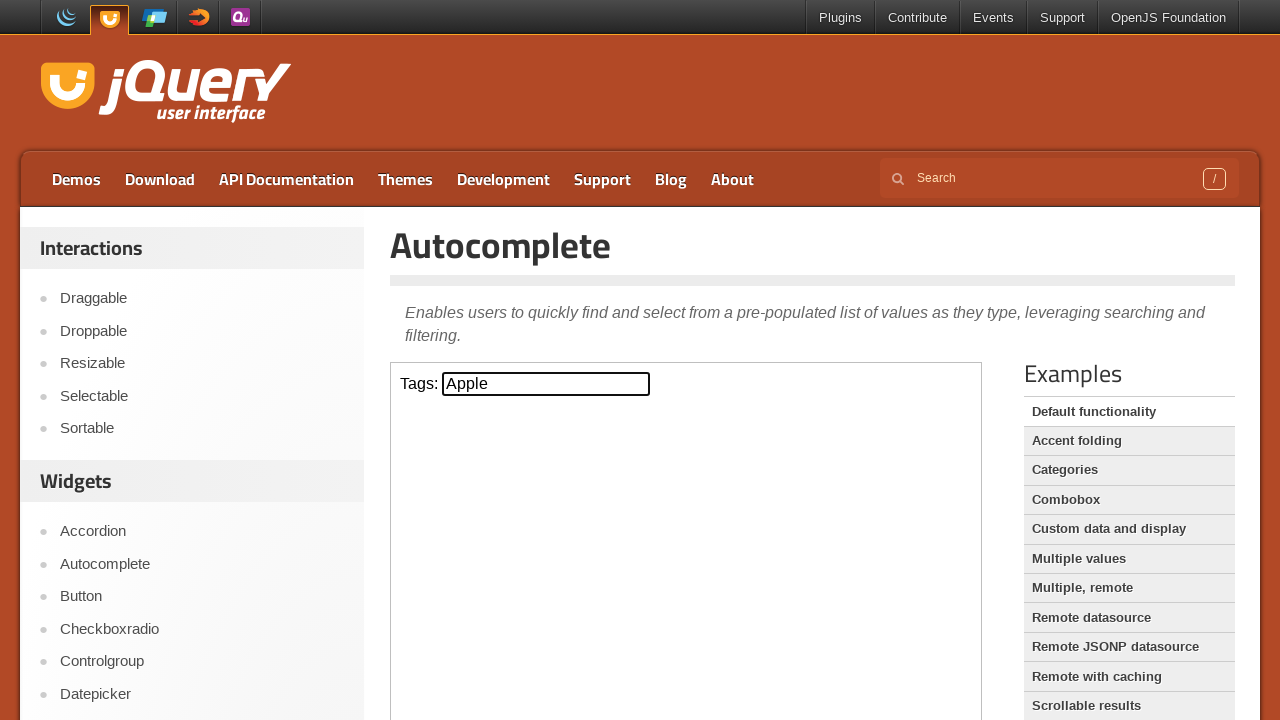

Clicked on the autocomplete suggestion for 'Apple' at (546, 409) on iframe >> nth=0 >> internal:control=enter-frame >> .ui-menu-item >> nth=0
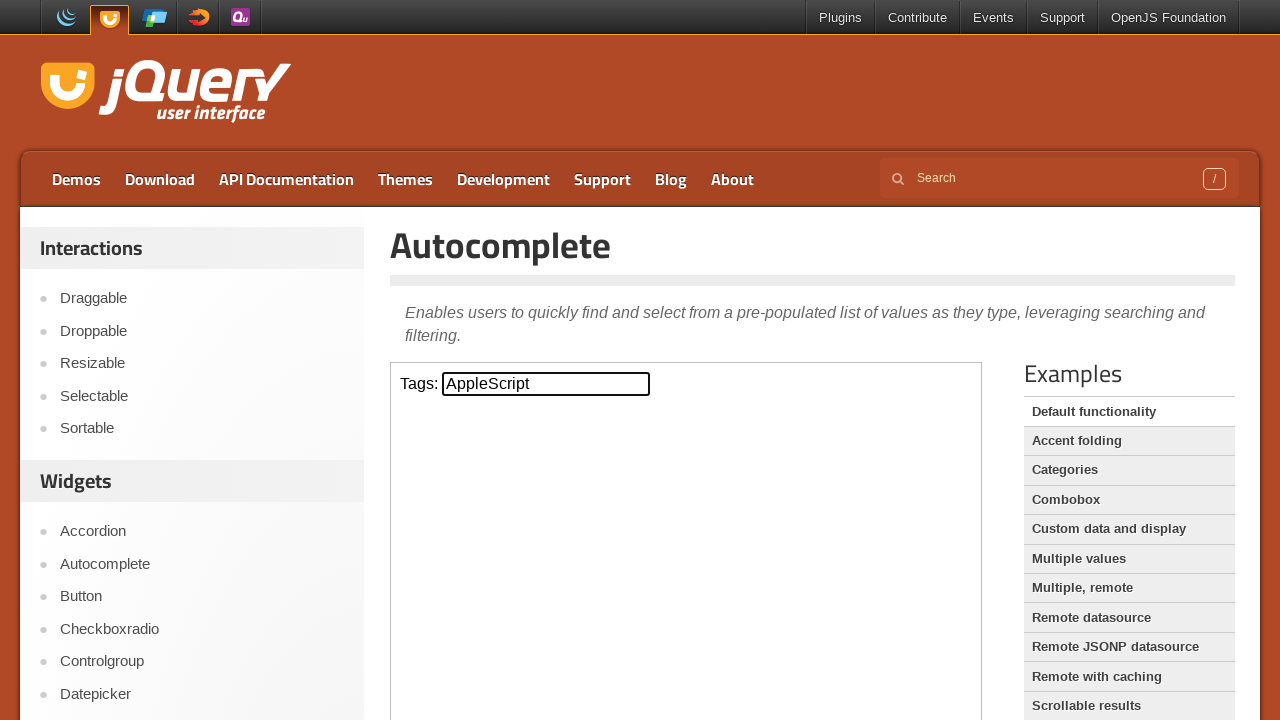

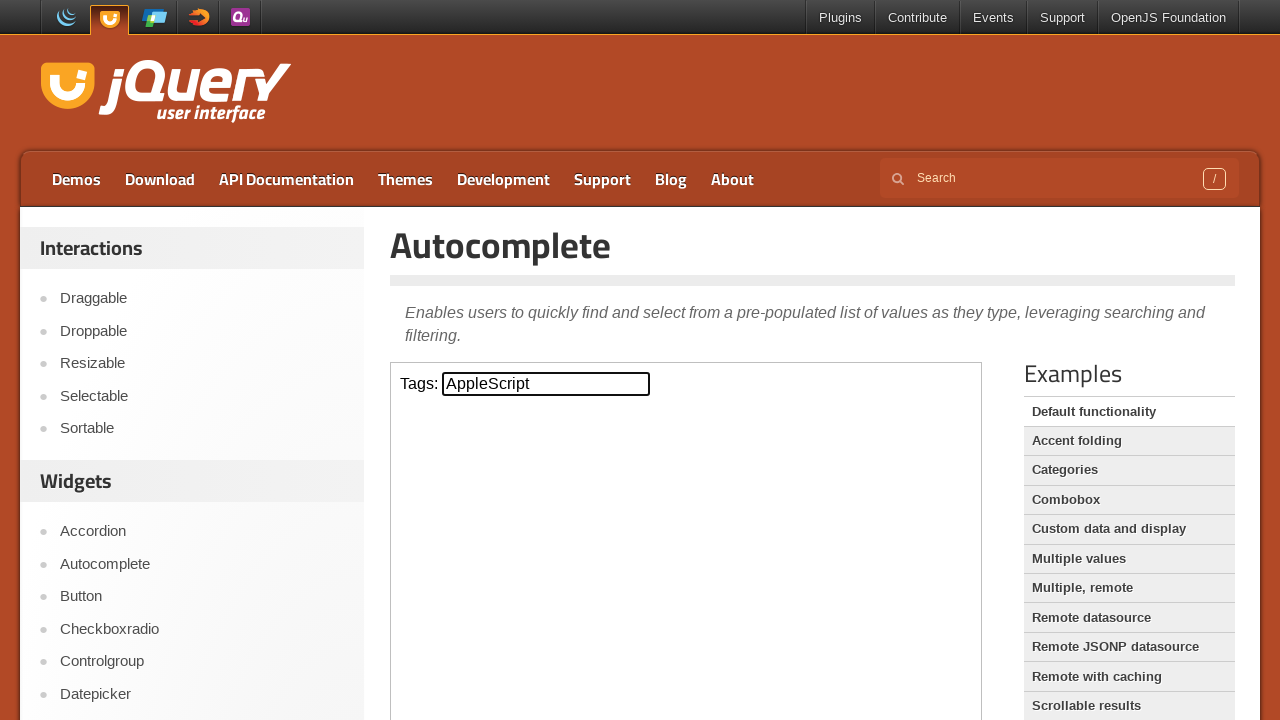